Tests password validation by submitting a password missing digit characters and verifying the error message

Starting URL: https://www.activetrail.com/free-trial/

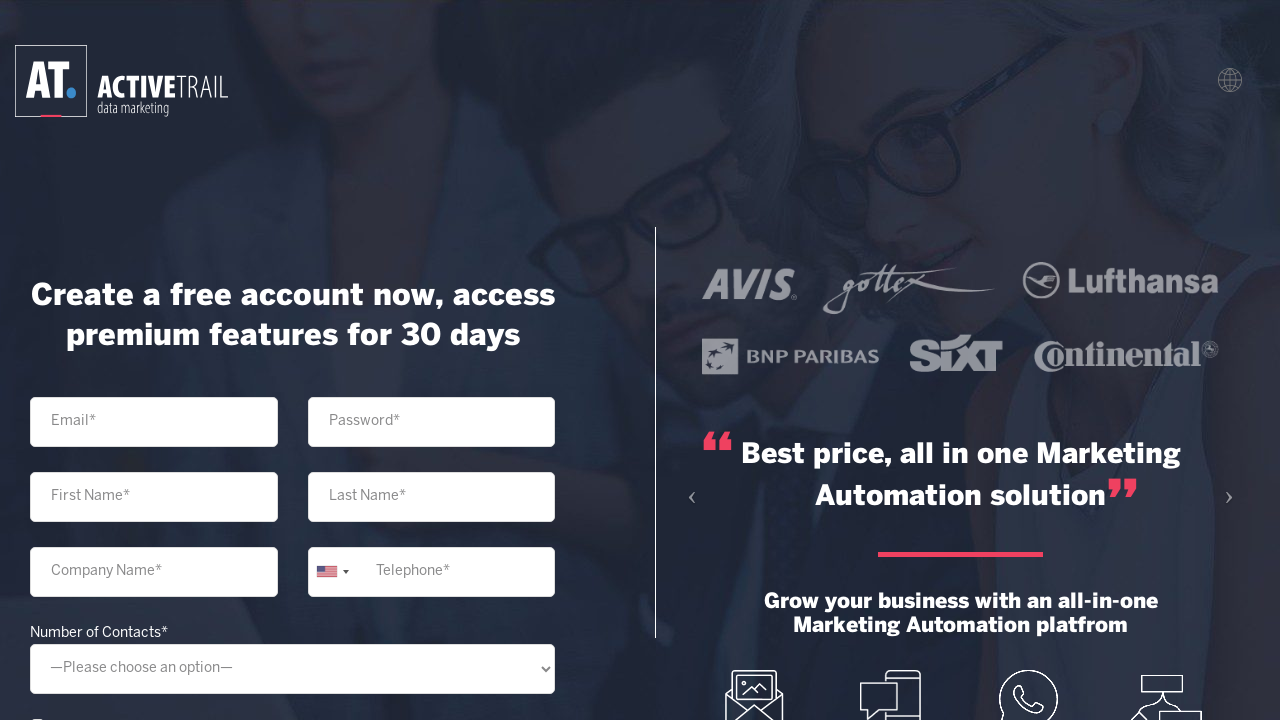

Filled password field with 'abcDEF@@@' (missing digit characters) on input[type='password']
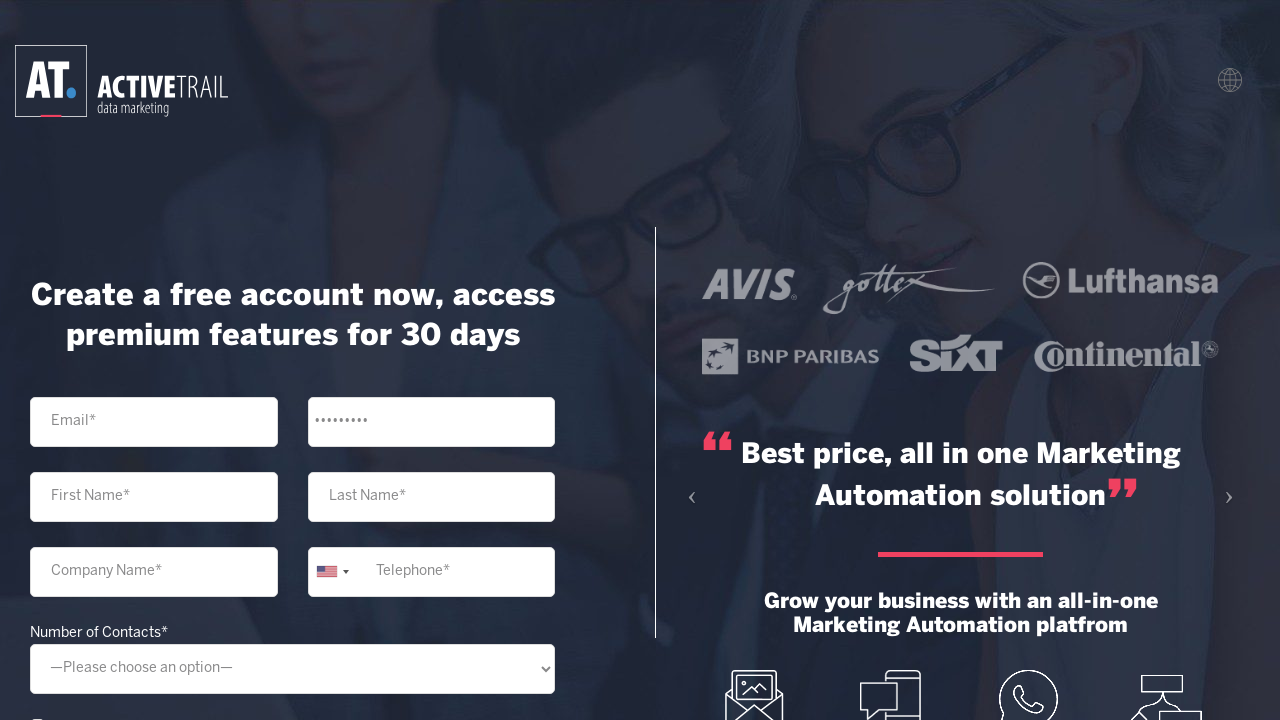

Clicked submit button to validate password at (292, 553) on xpath=//input[@type='submit']
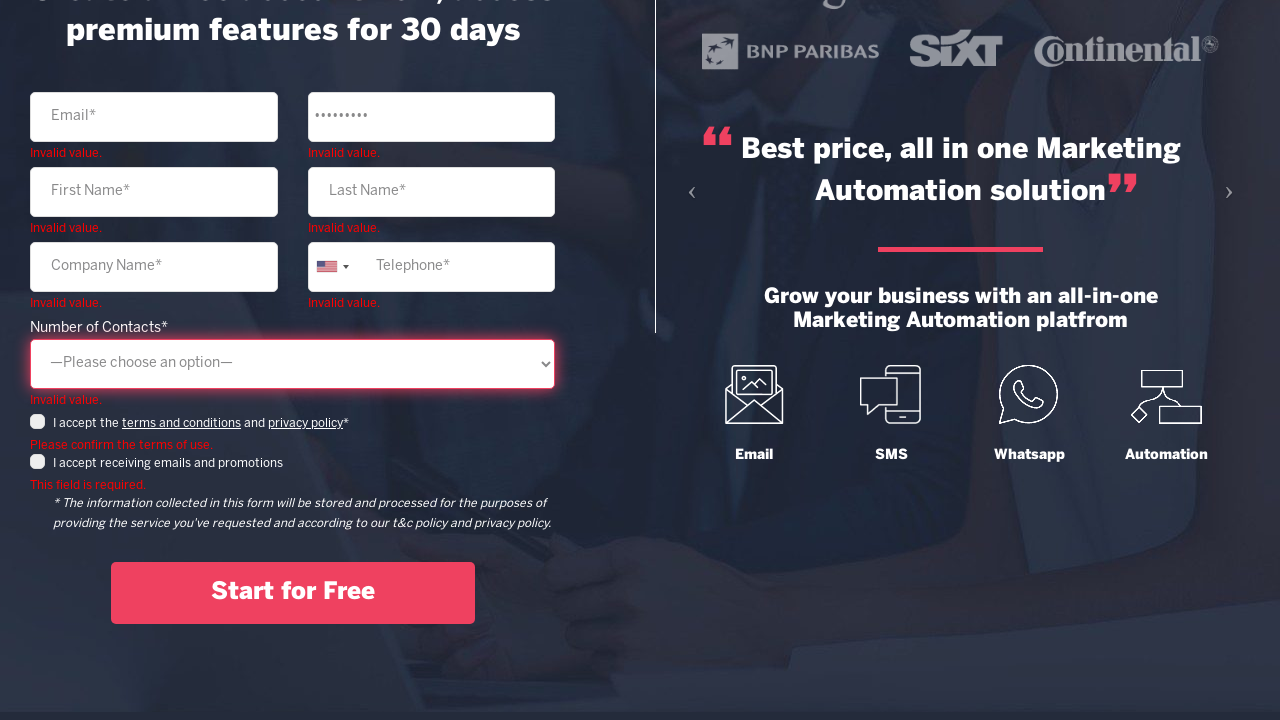

Password error message appeared on page
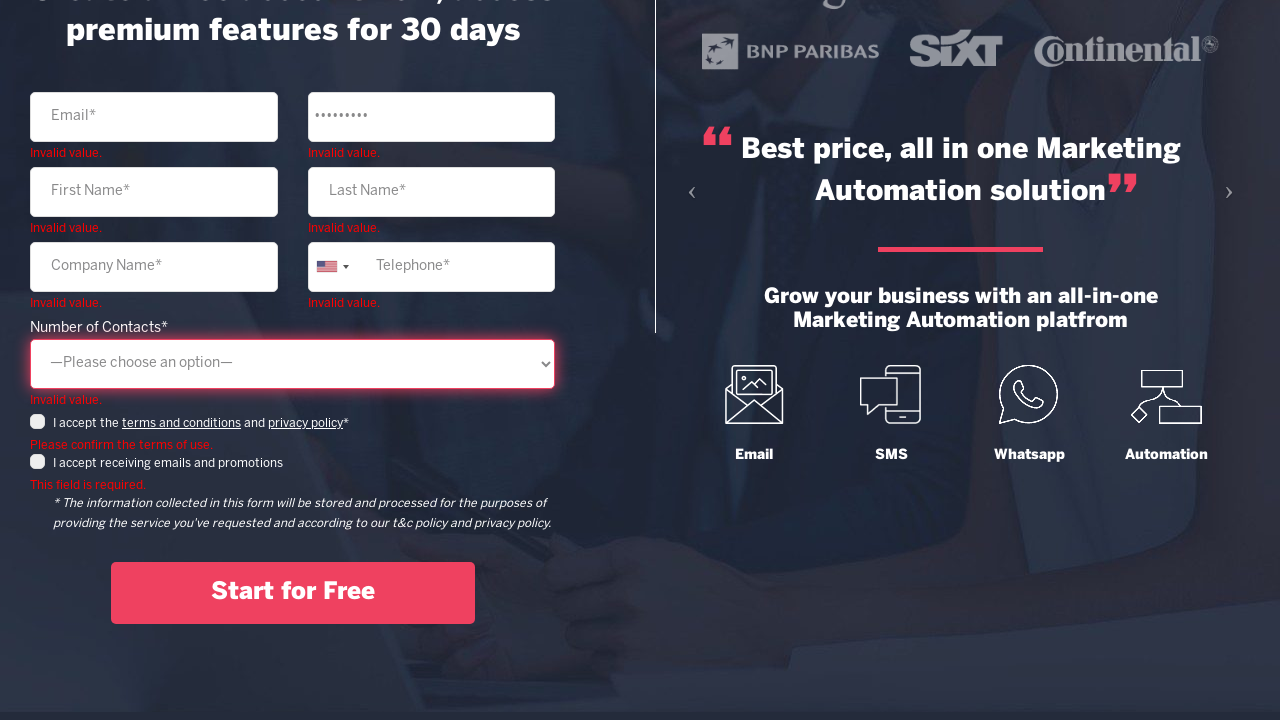

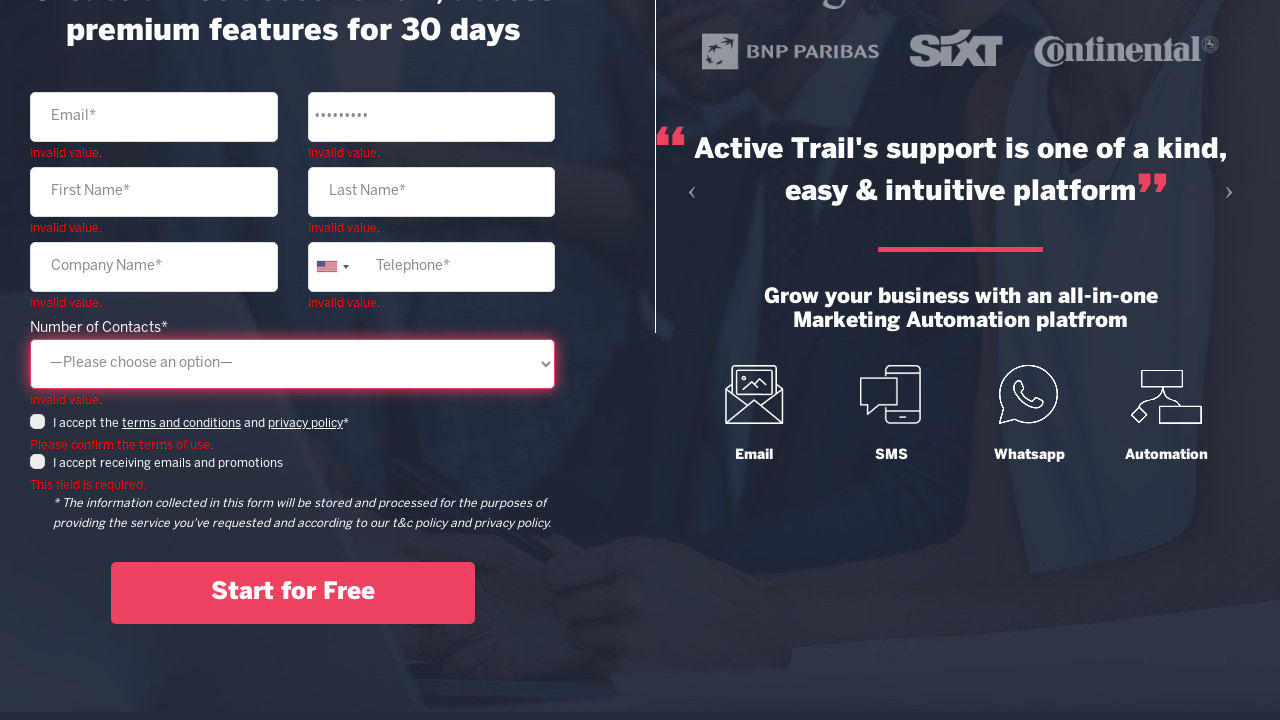